Tests dynamic element appearance by clicking a button and waiting for a paragraph element to appear with specific text

Starting URL: https://testeroprogramowania.github.io/selenium/wait2.html

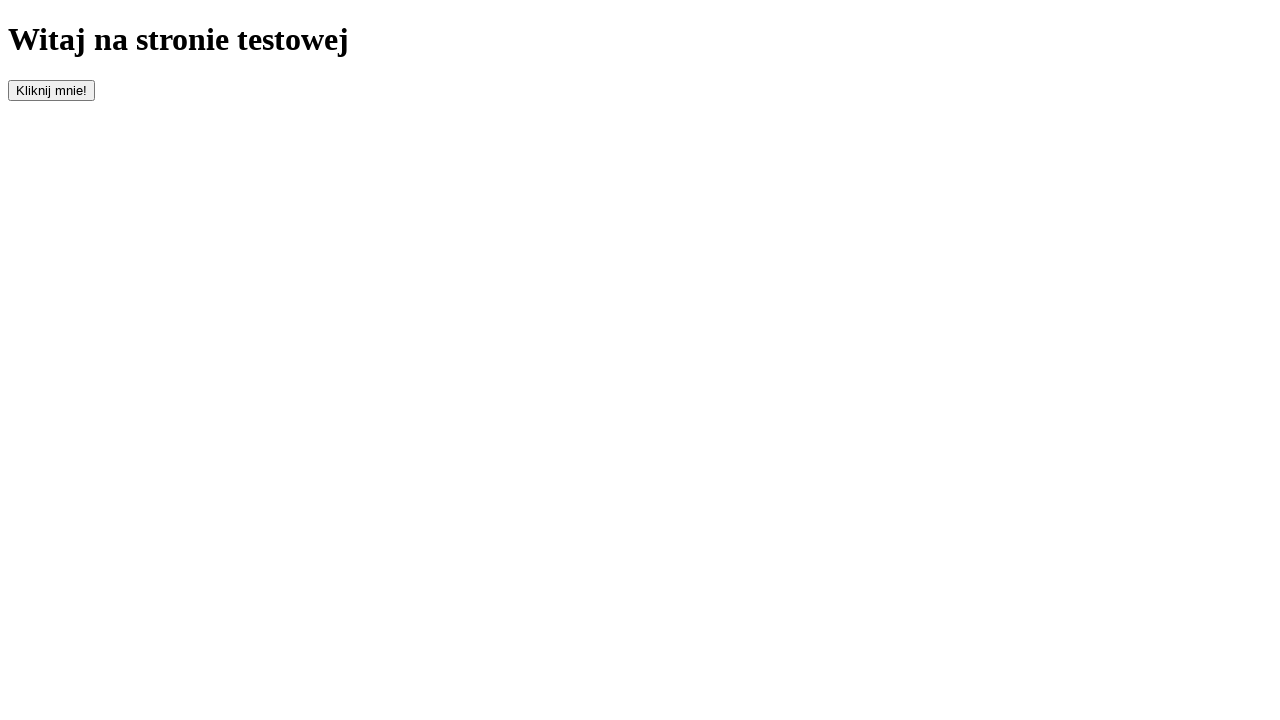

Clicked the button to trigger element appearance at (52, 90) on #clickOnMe
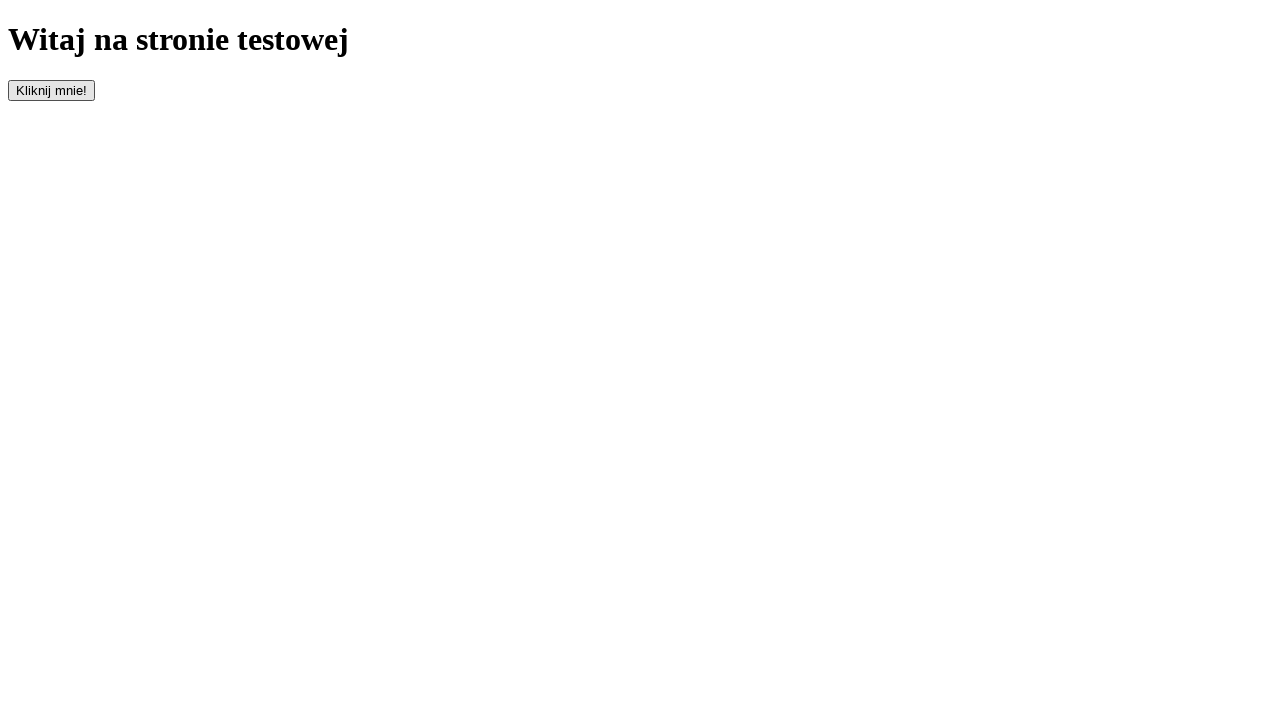

Waited for paragraph element to appear
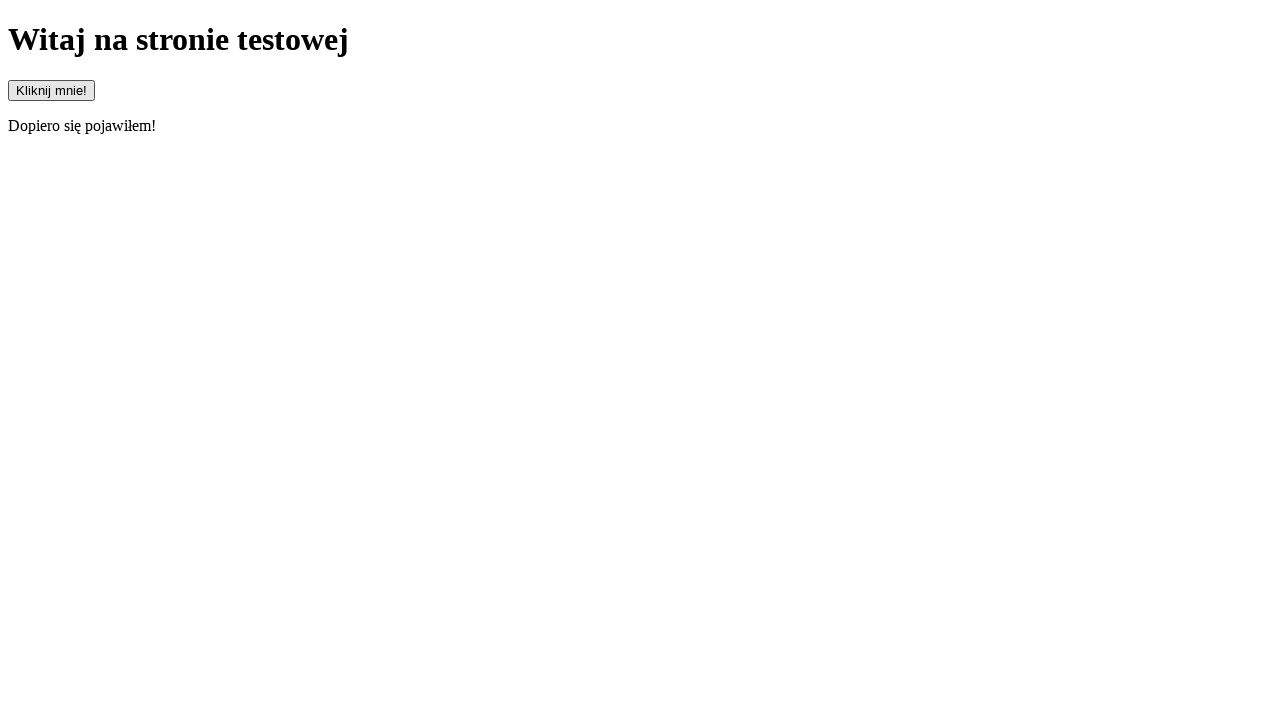

Retrieved paragraph text content
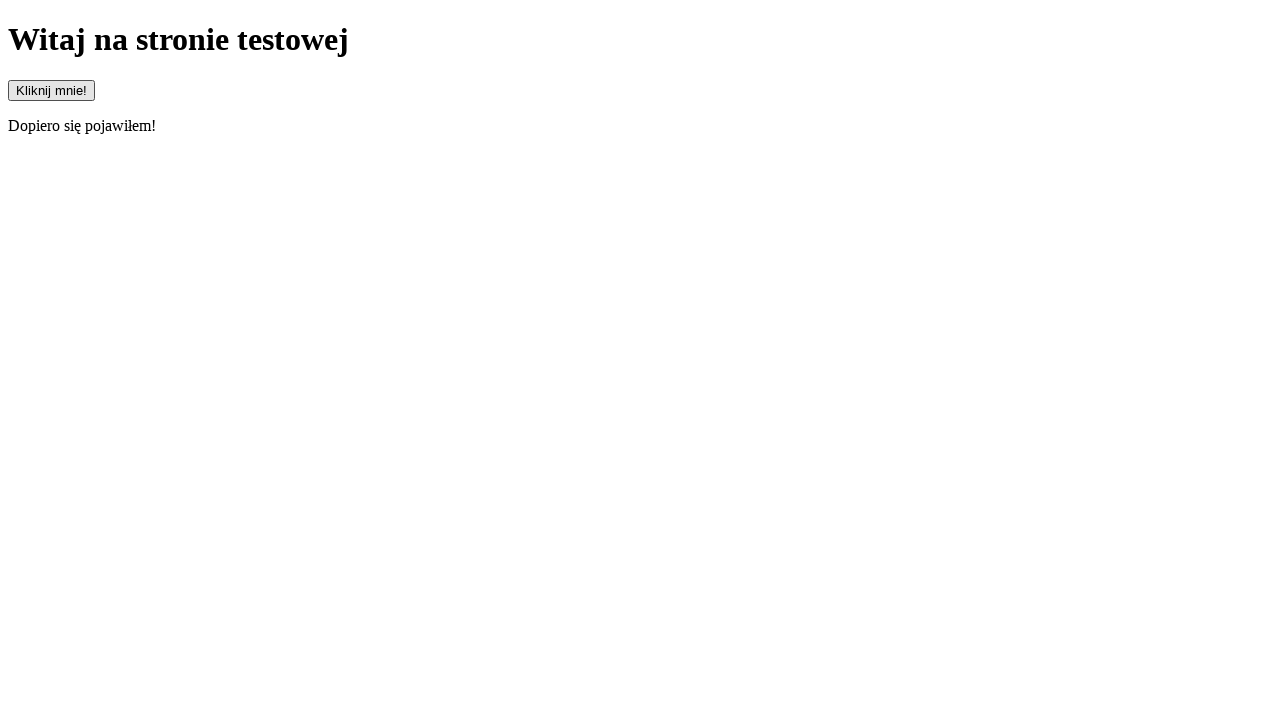

Verified paragraph text matches expected value 'Dopiero się pojawiłem!'
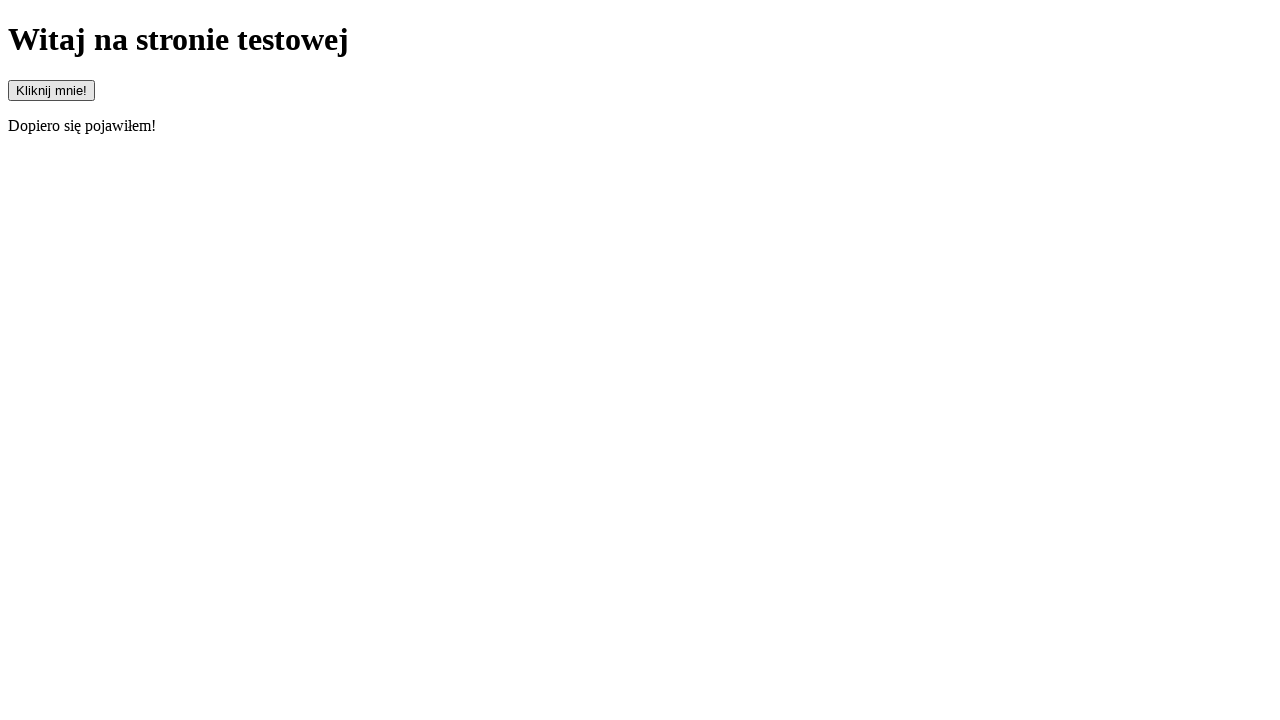

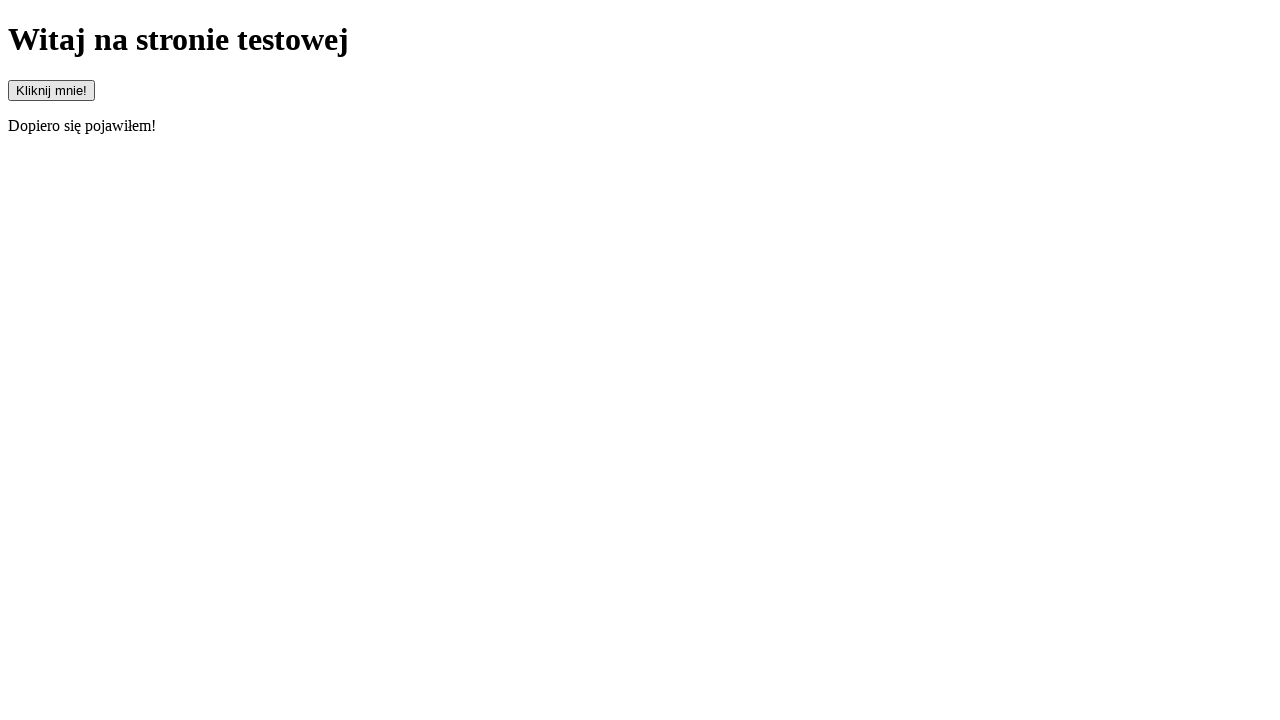